Tests the user registration flow on ParaBank demo site by filling out the registration form with personal details, address information, and account credentials, then submitting the form.

Starting URL: https://parabank.parasoft.com

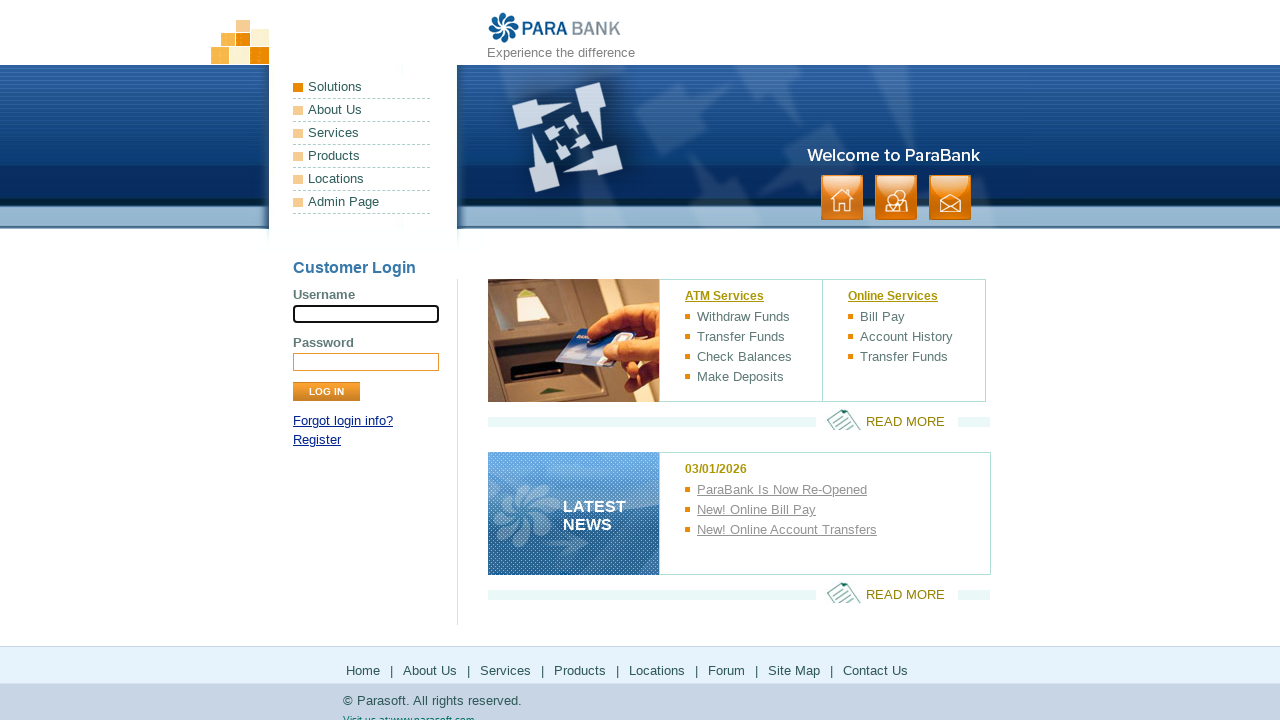

Clicked on the Register link at (317, 440) on xpath=//*[@id='loginPanel']/p[2]/a
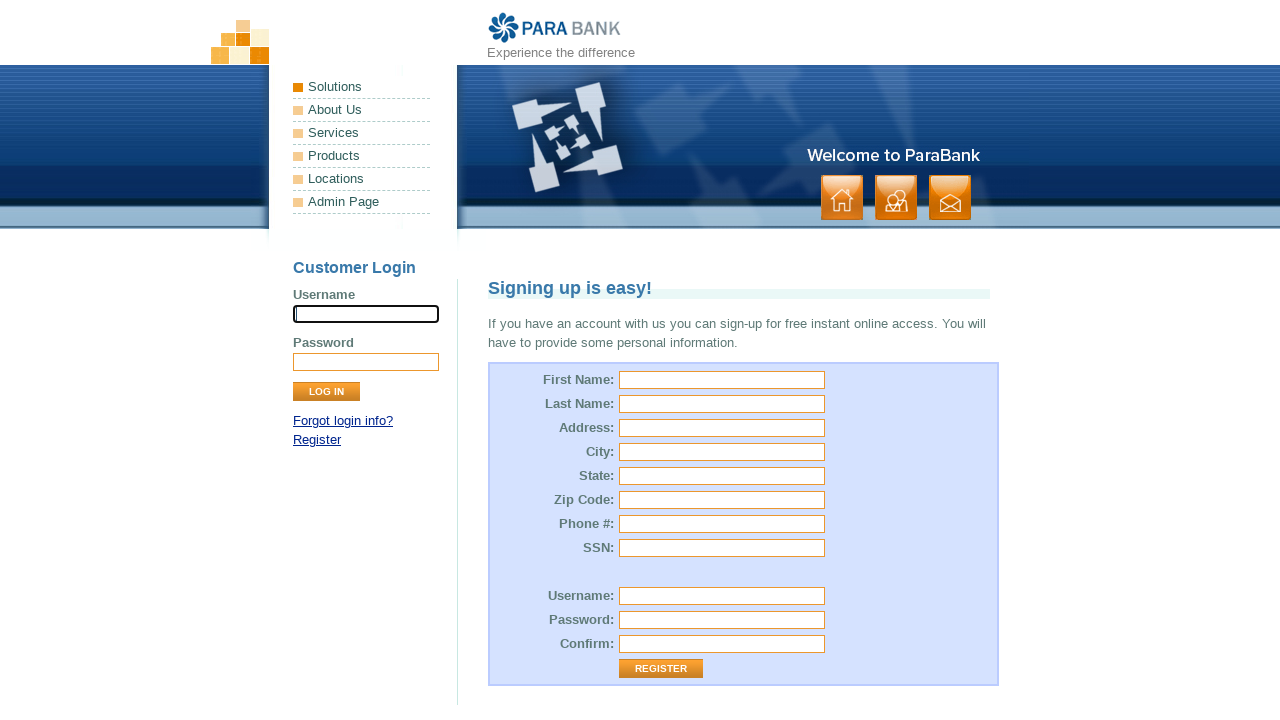

Filled in first name 'Marcus' on #customer\.firstName
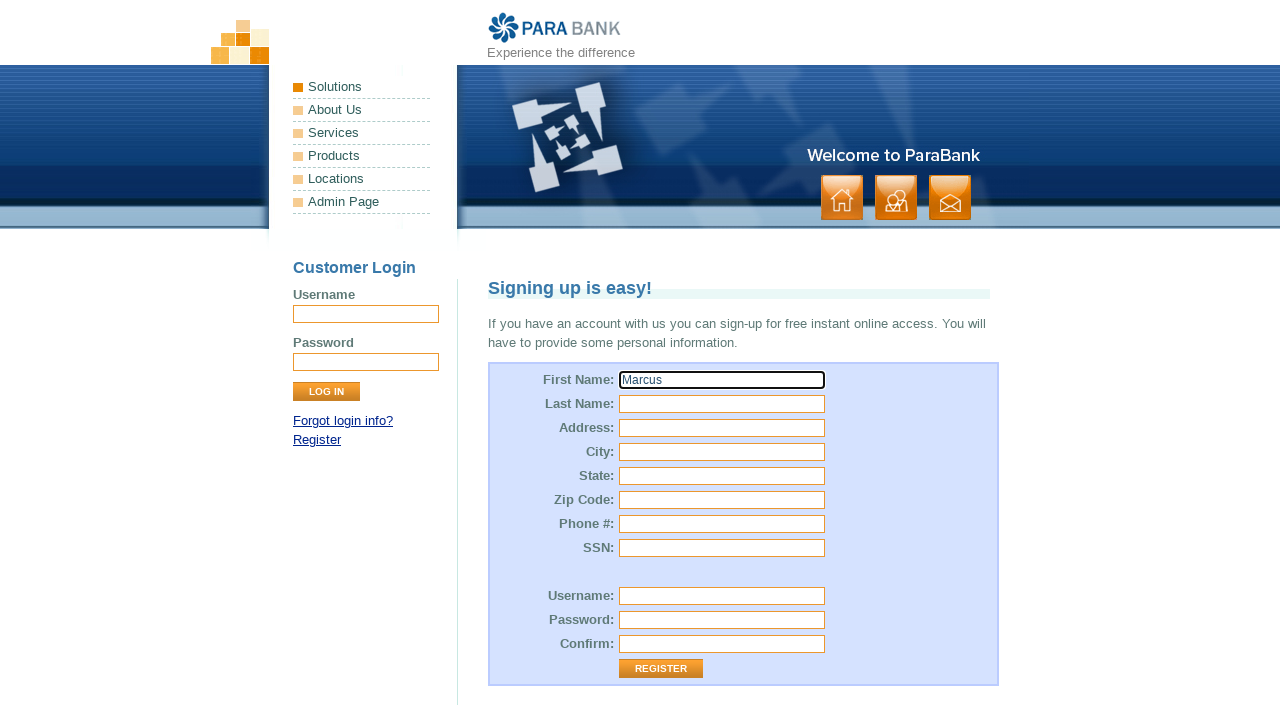

Filled in last name 'Thompson' on #customer\.lastName
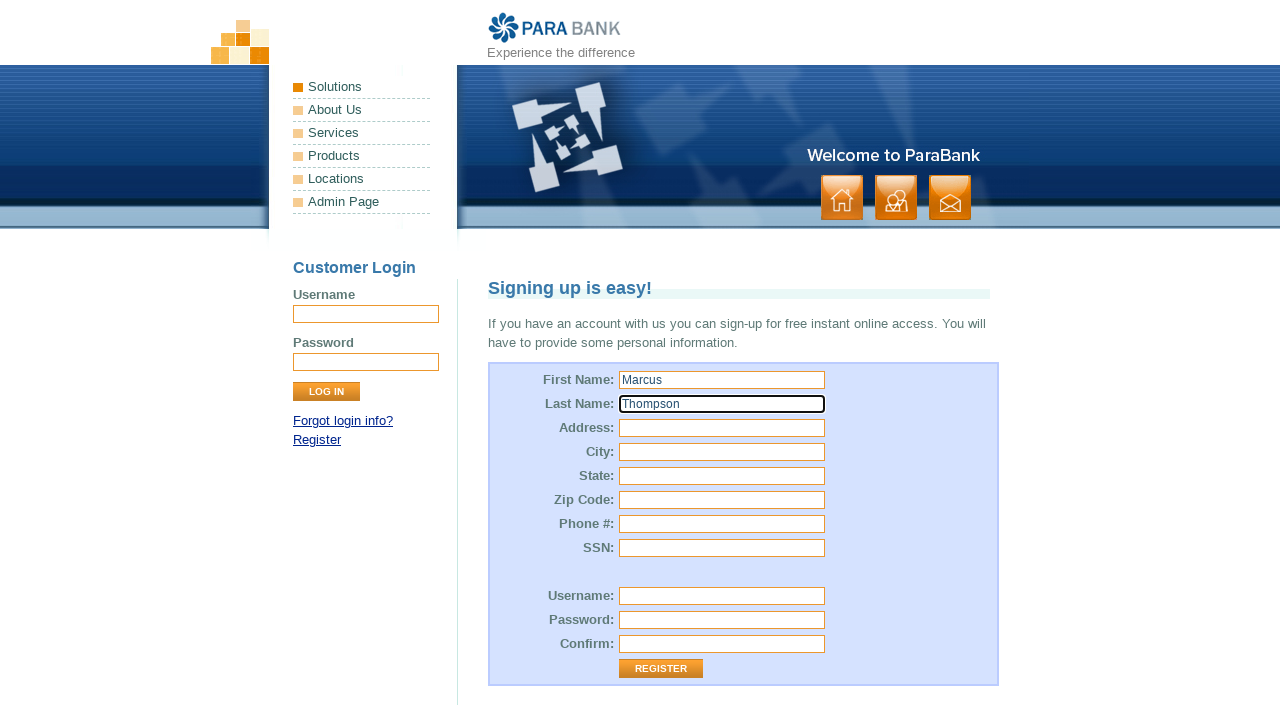

Filled in street address '742 Evergreen Terrace' on input[name='customer.address.street']
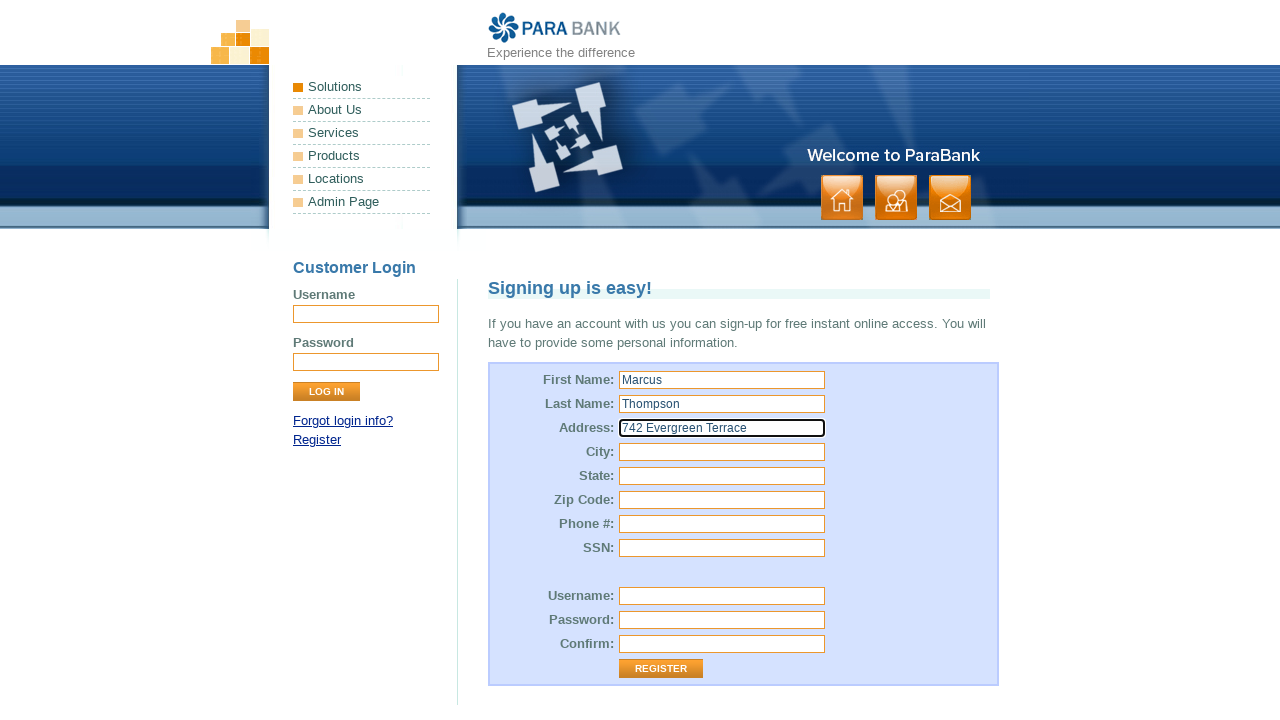

Filled in city 'Springfield' on input[name='customer.address.city']
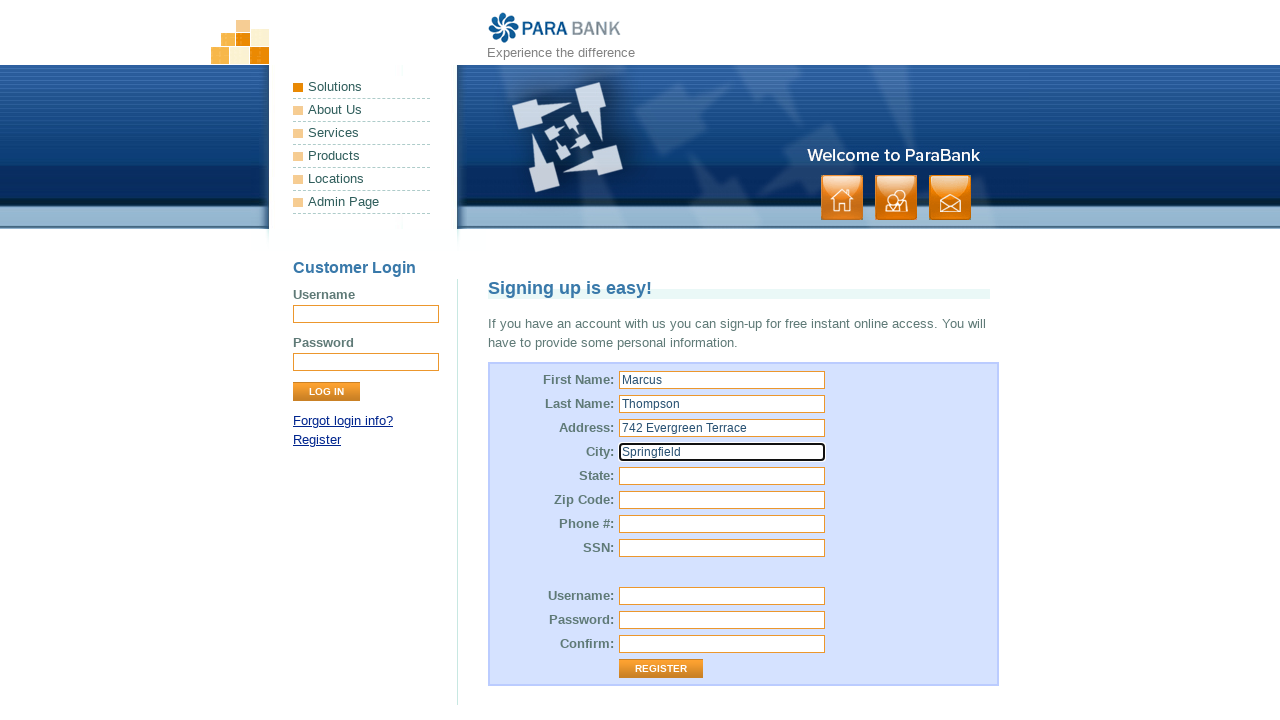

Filled in state 'Oregon' on #customer\.address\.state
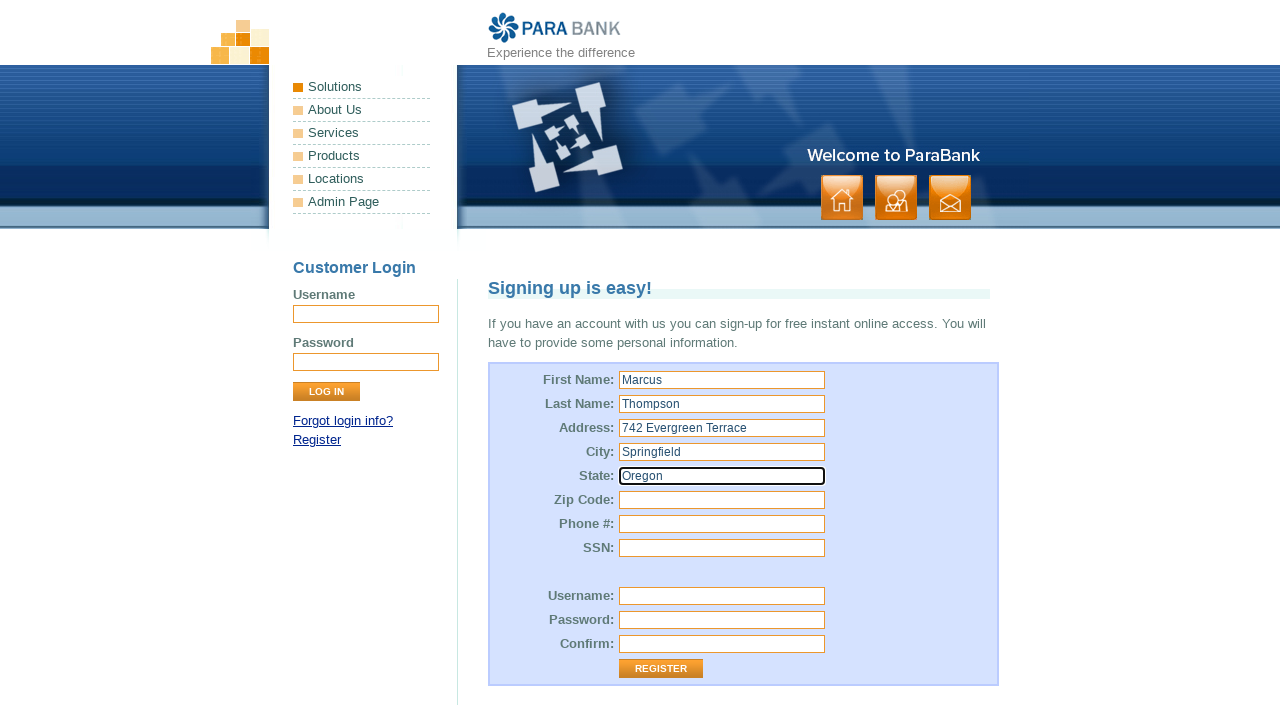

Filled in zip code '97403' on #customer\.address\.zipCode
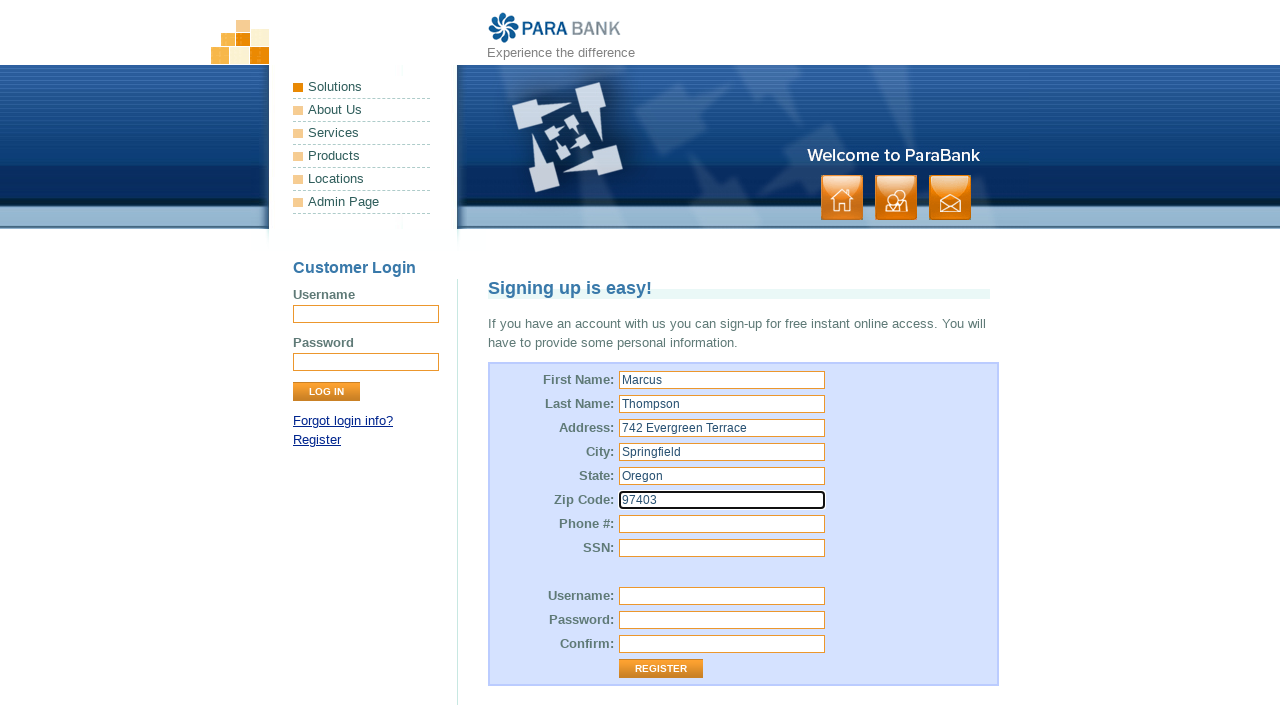

Filled in phone number '5419876543' on #customer\.phoneNumber
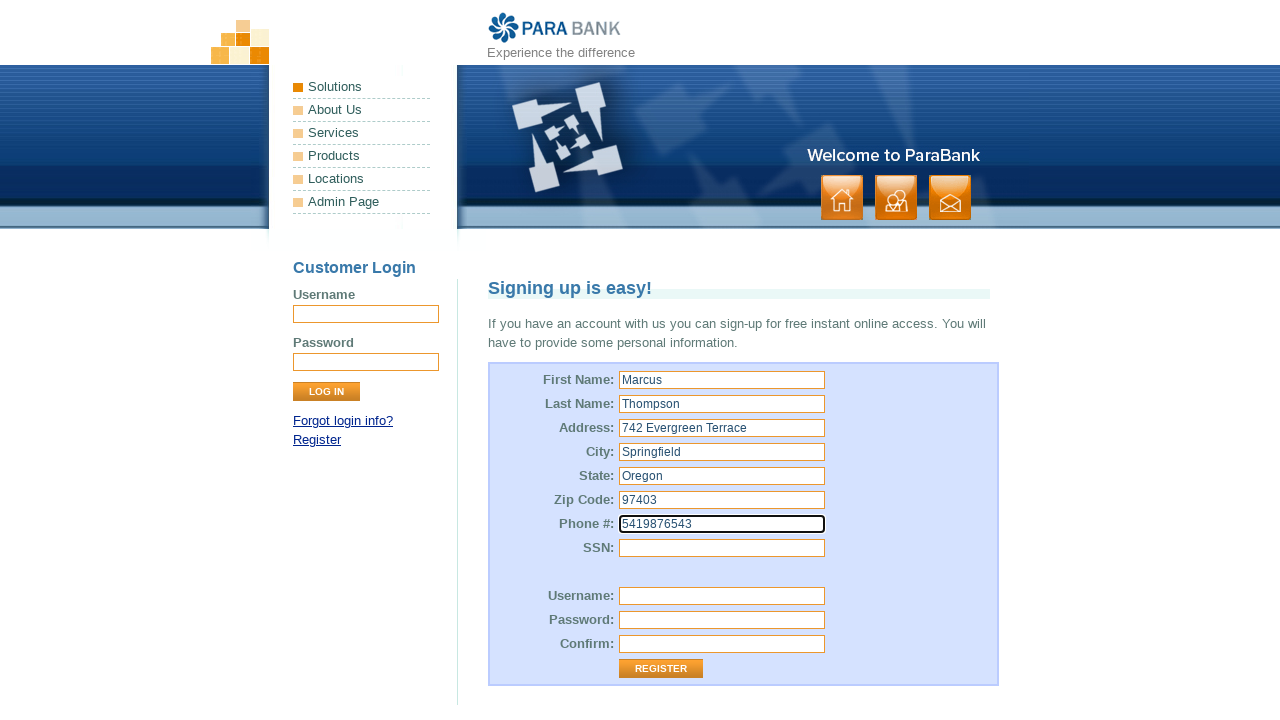

Filled in SSN '9876543' on input[name='customer.ssn']
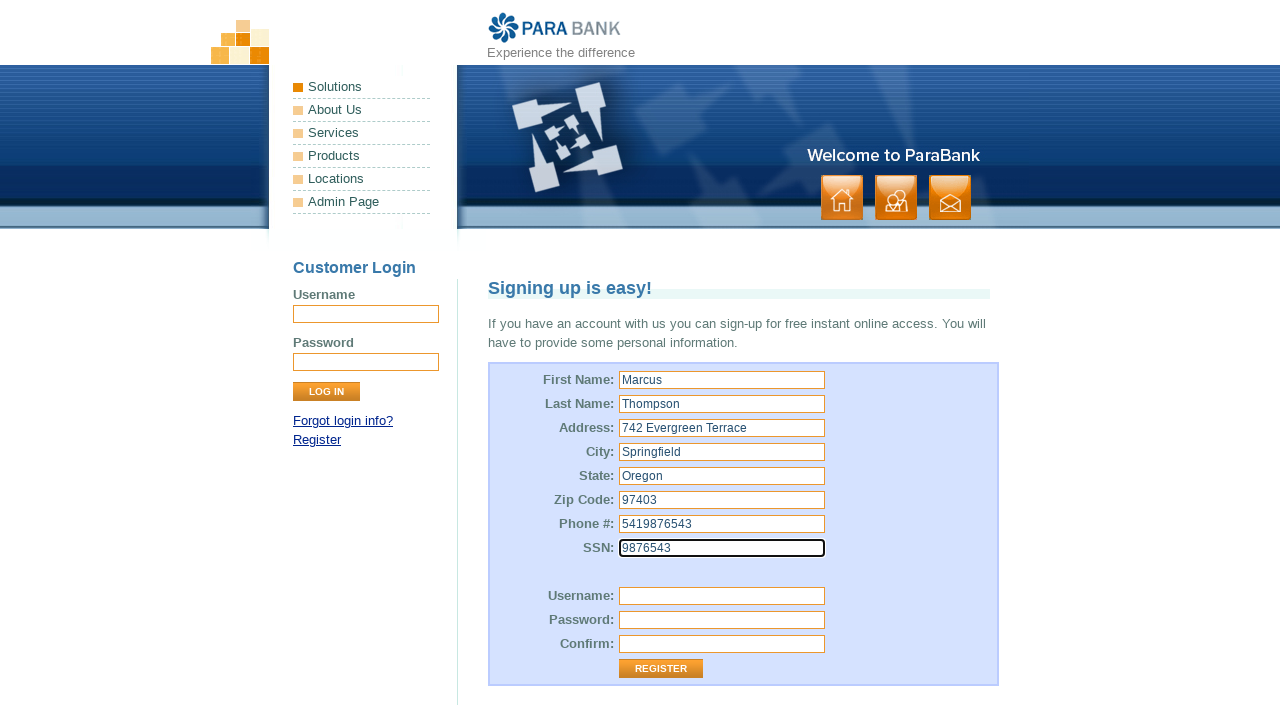

Filled in username 'mthompson2024' on input[name='customer.username']
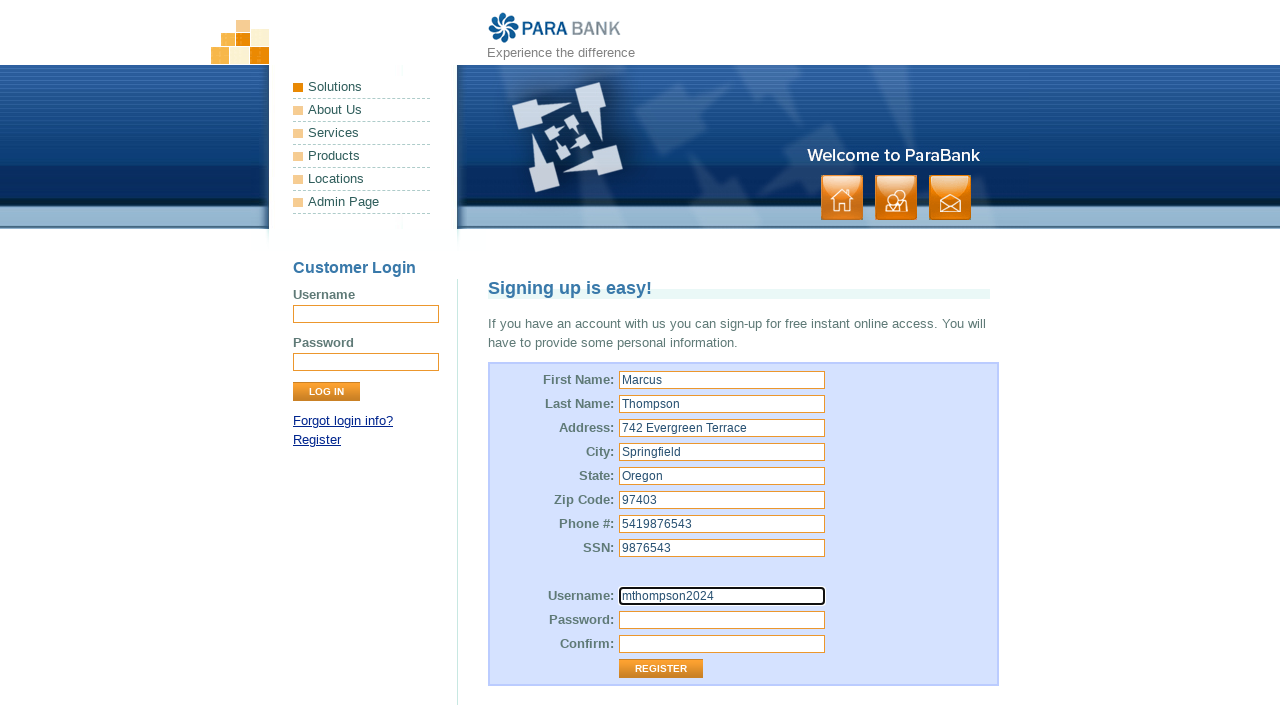

Filled in password 'SecurePass_789' on input[name='customer.password']
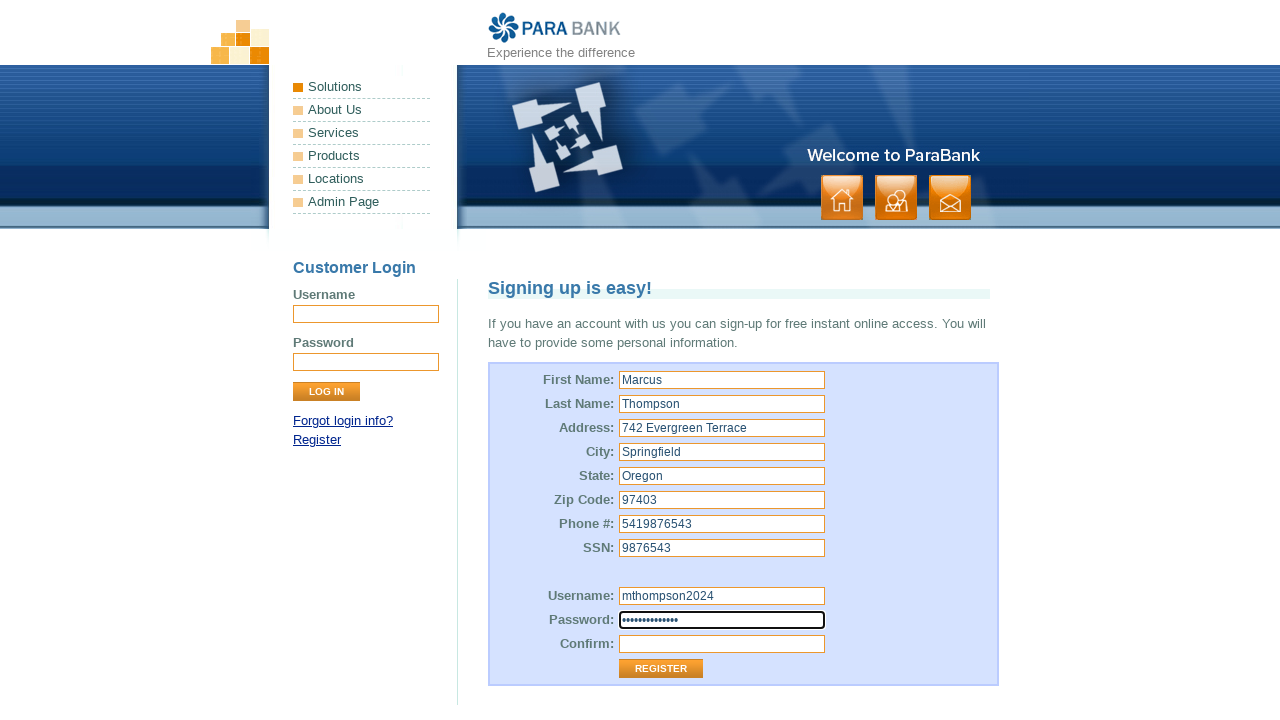

Filled in repeated password 'SecurePass_789' on input[name='repeatedPassword']
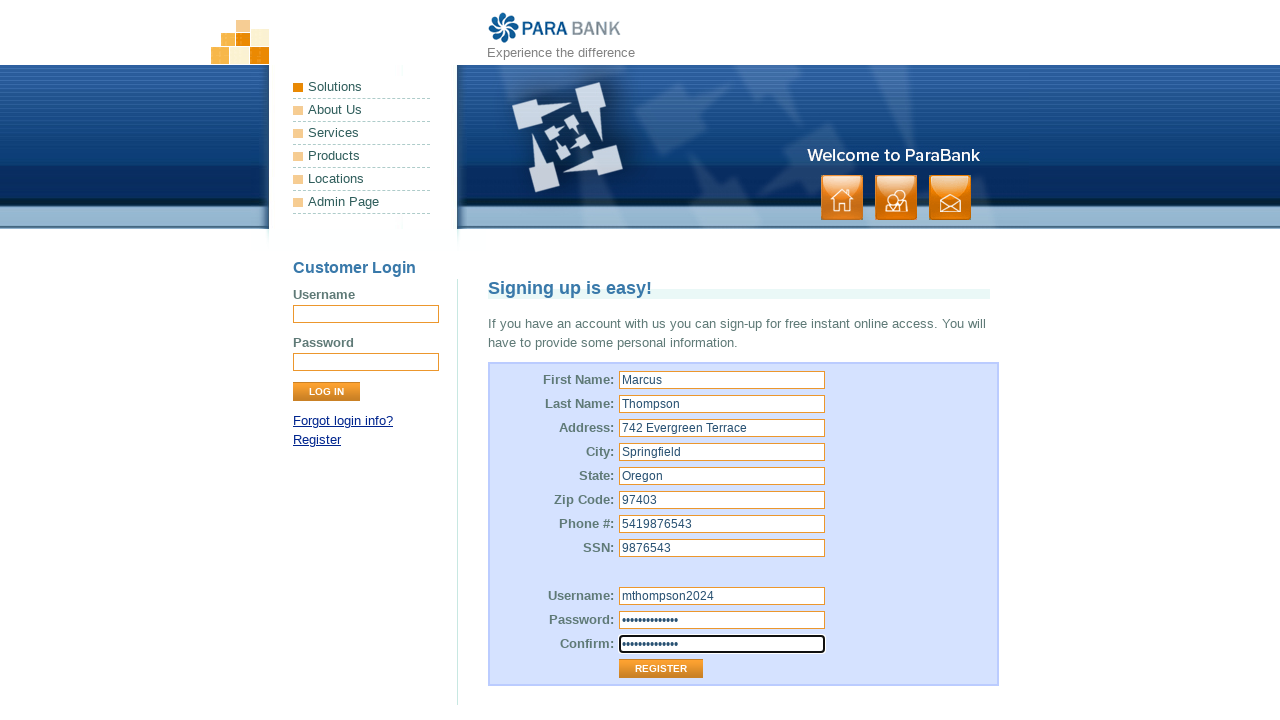

Clicked Register button to submit the registration form at (661, 669) on input[value='Register']
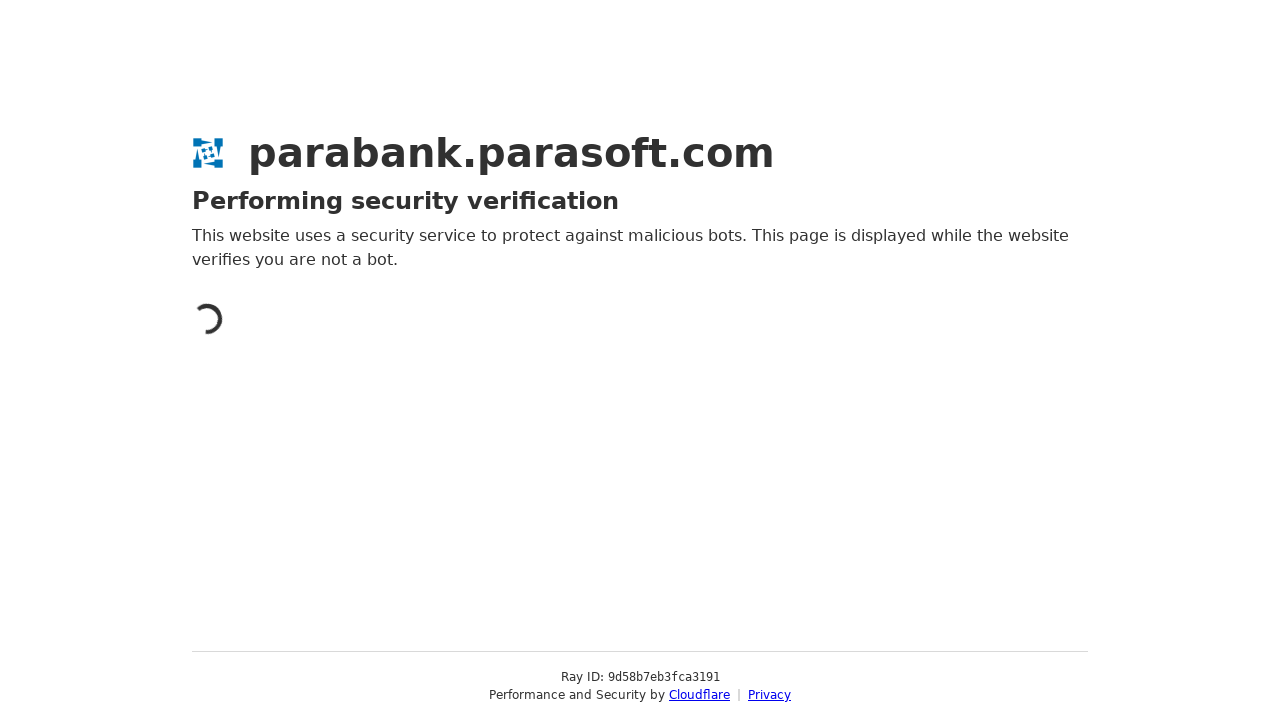

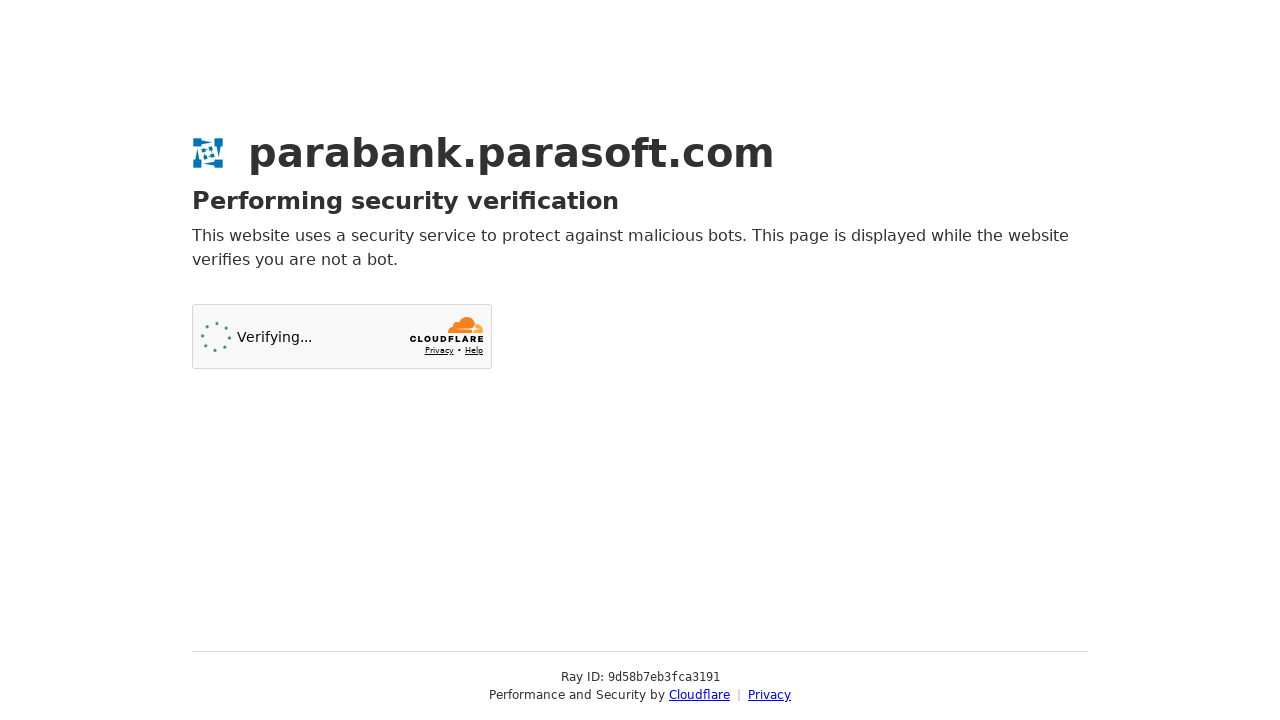